Tests radio button interactions including selection, checking default state, and verifying if buttons are already selected

Starting URL: https://www.leafground.com/radio.xhtml

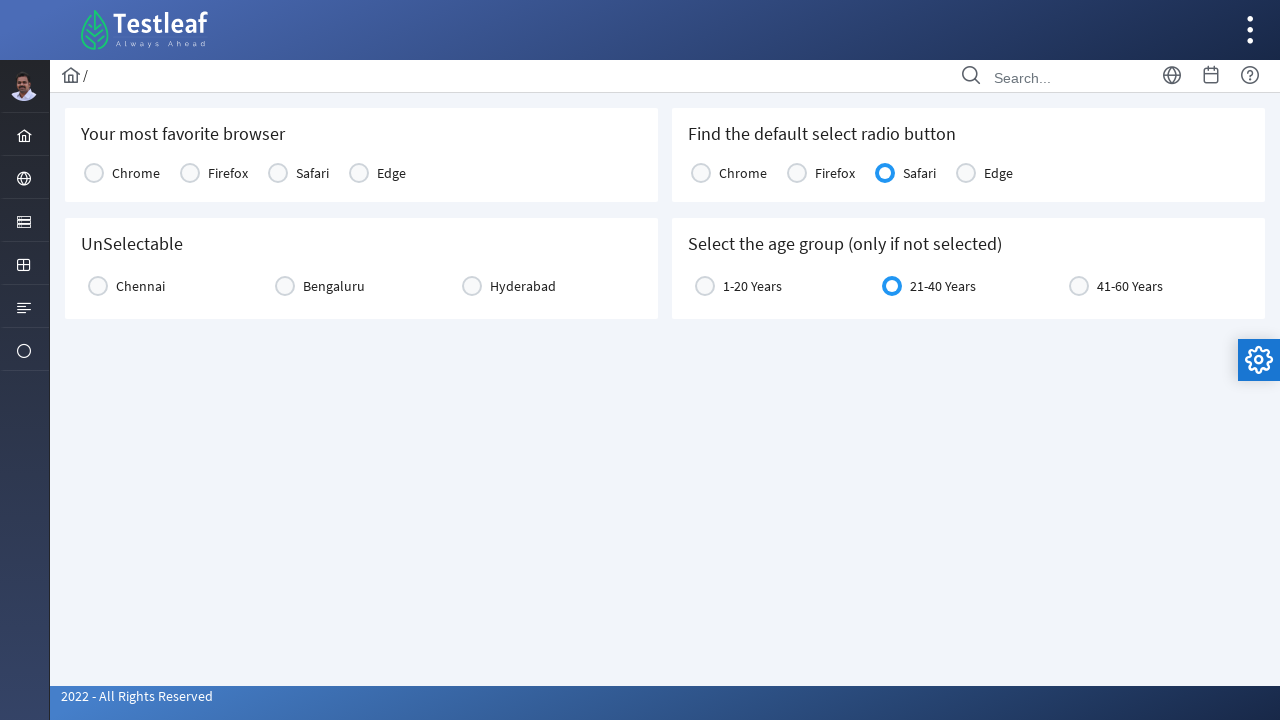

Clicked Chrome radio button at (136, 173) on xpath=(//label[text()='Chrome'])[1]
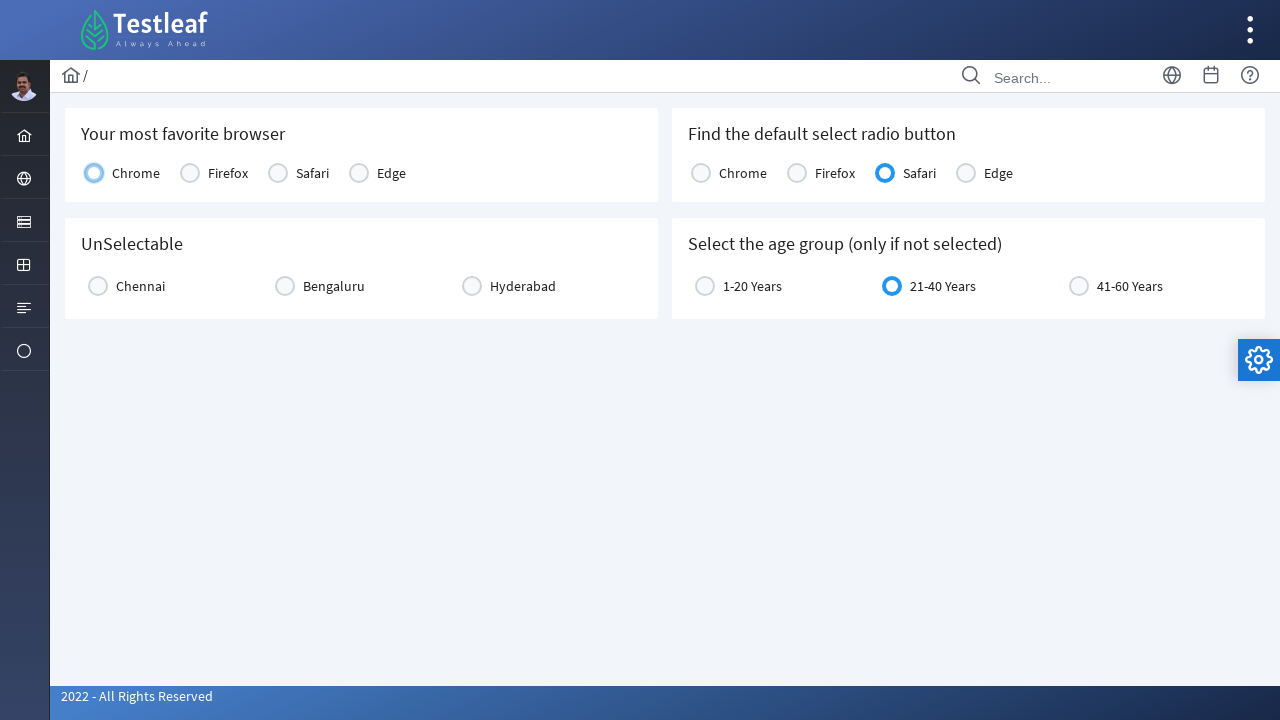

Clicked Hyderabad radio button at (523, 286) on xpath=(//label[text()='Hyderabad'])[1]
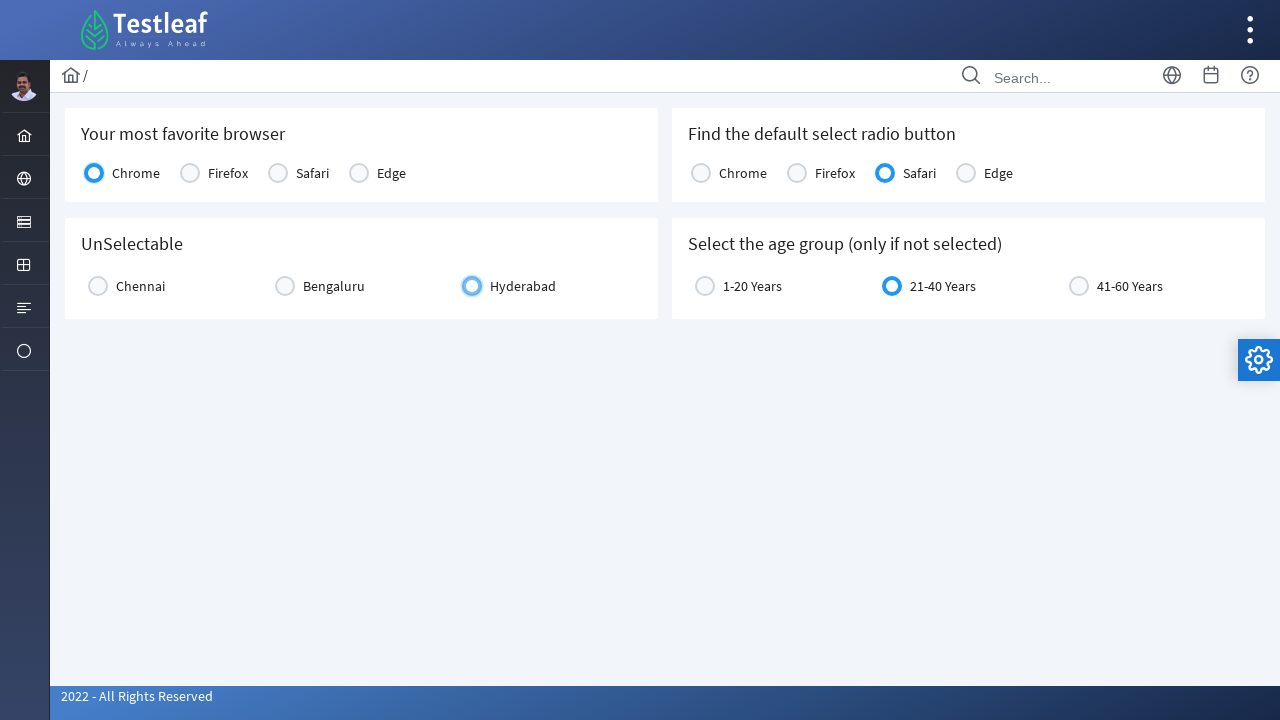

Located default radio button element
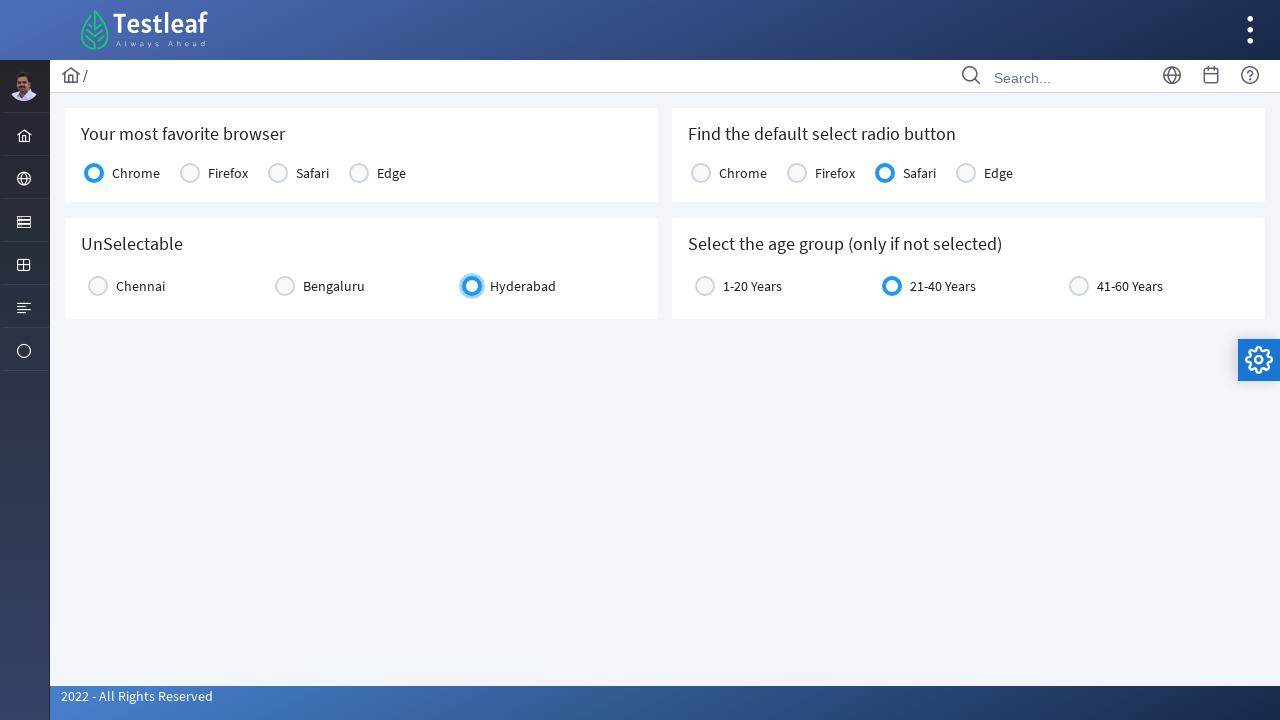

Checked if default radio button is visible: True
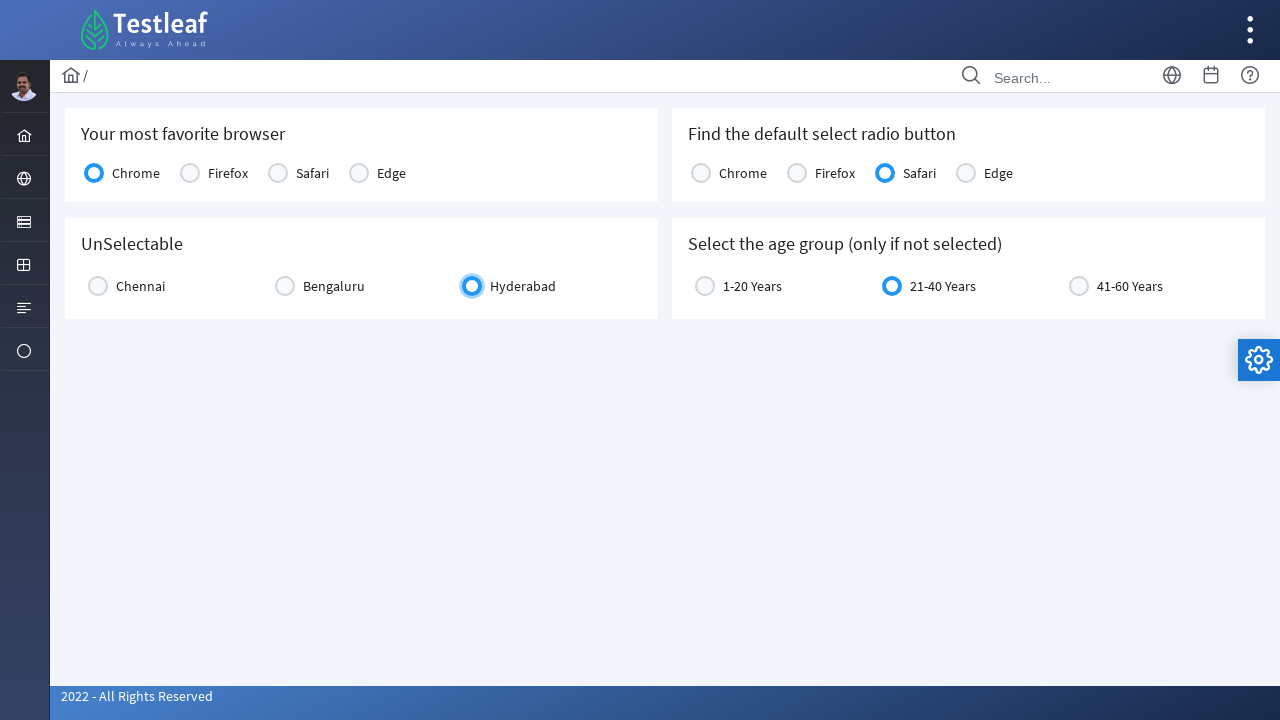

Located radio button to check selection status
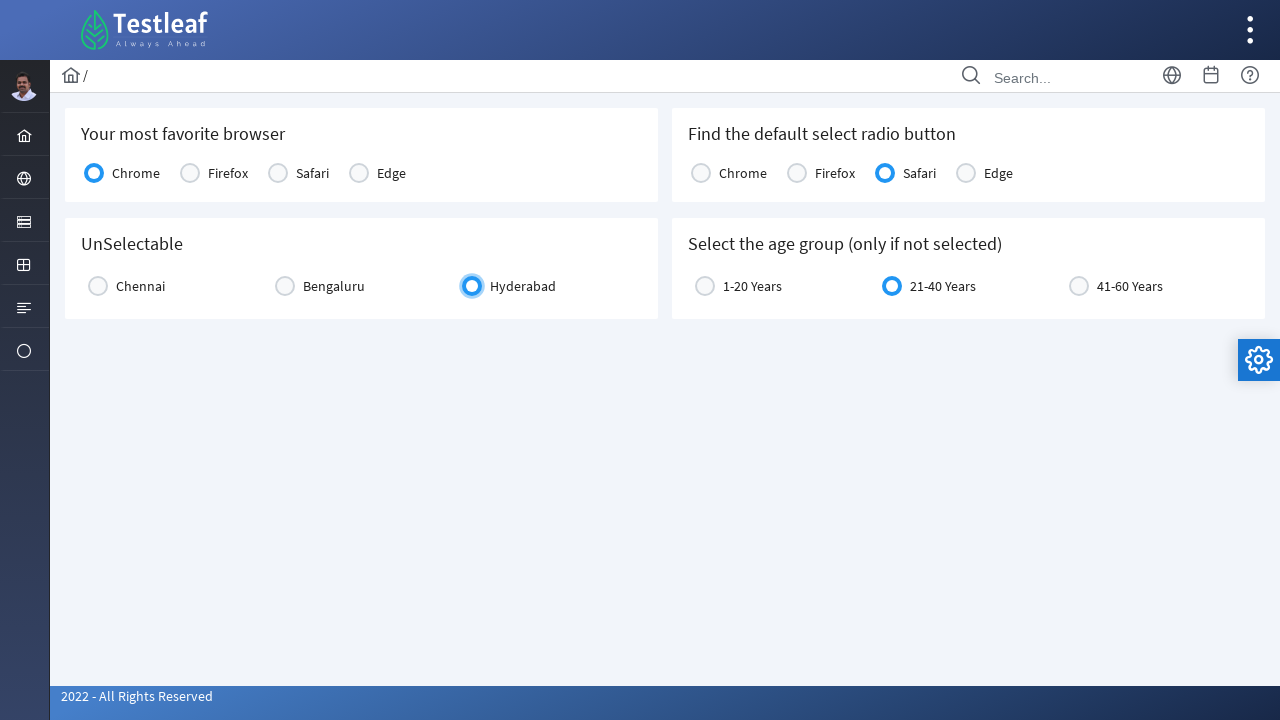

Radio button is already selected
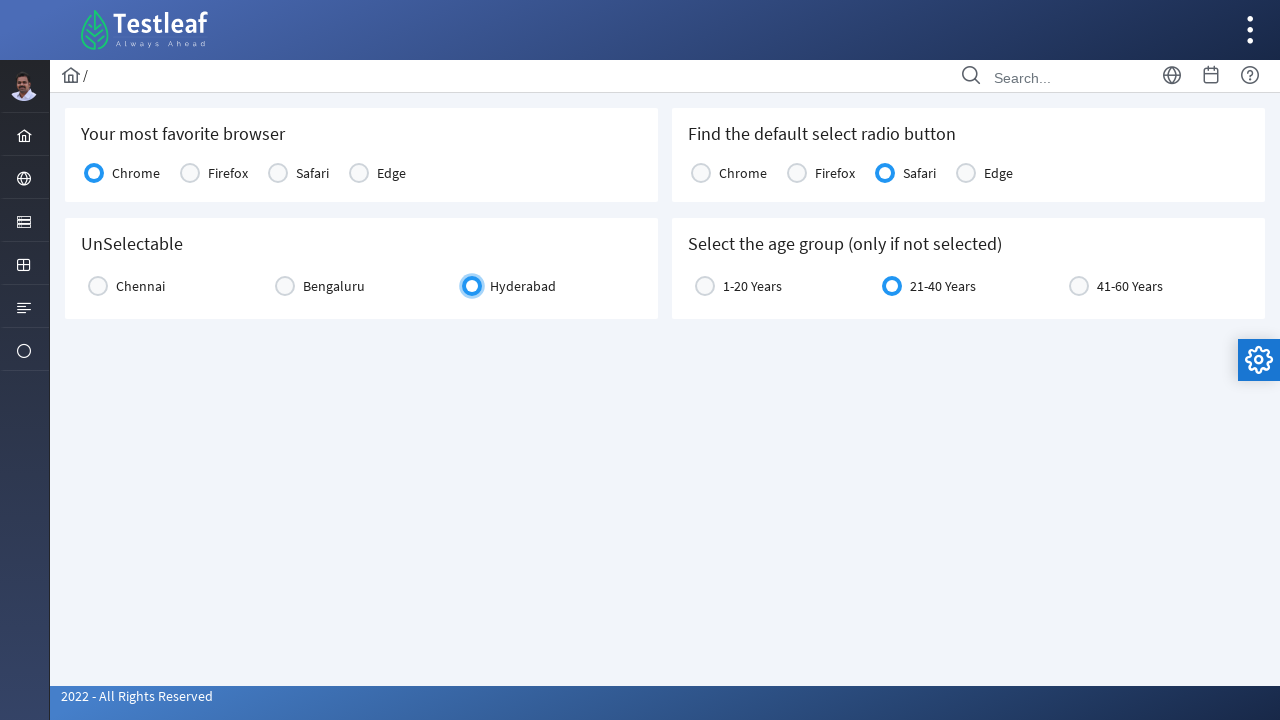

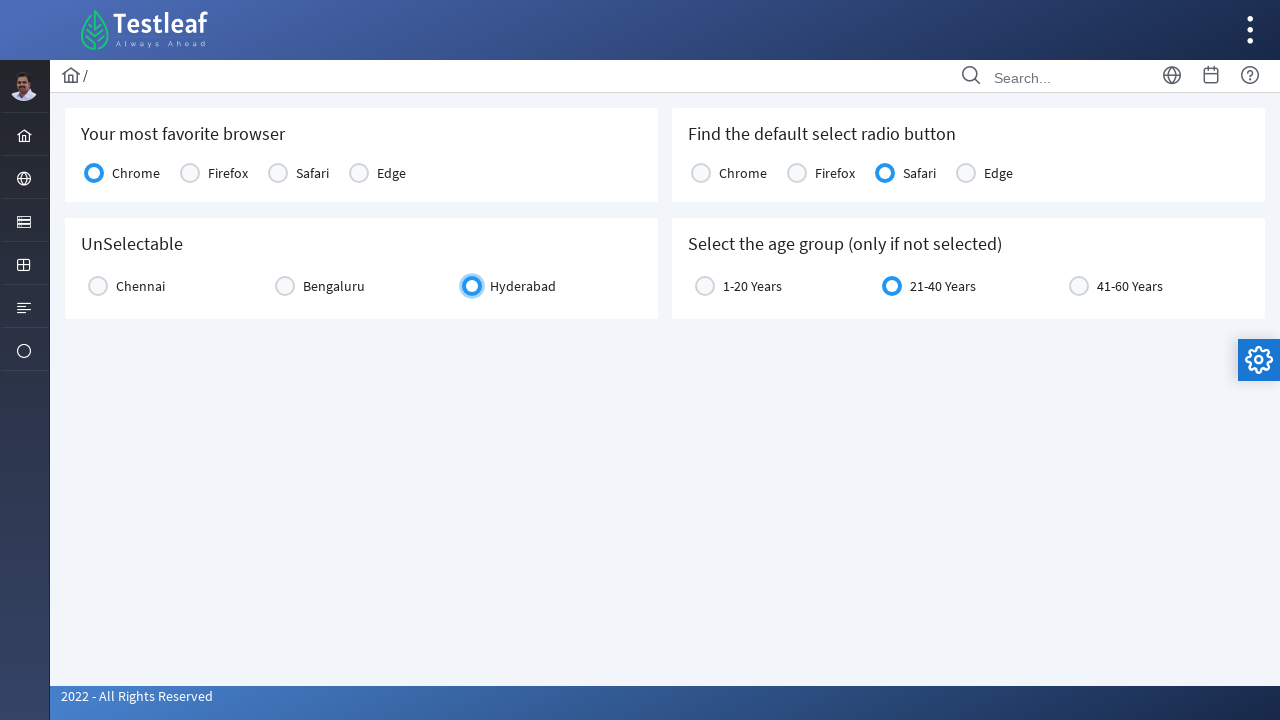